Navigates to Y Combinator website and verifies that the page title is "Y Combinator"

Starting URL: https://www.ycombinator.com/

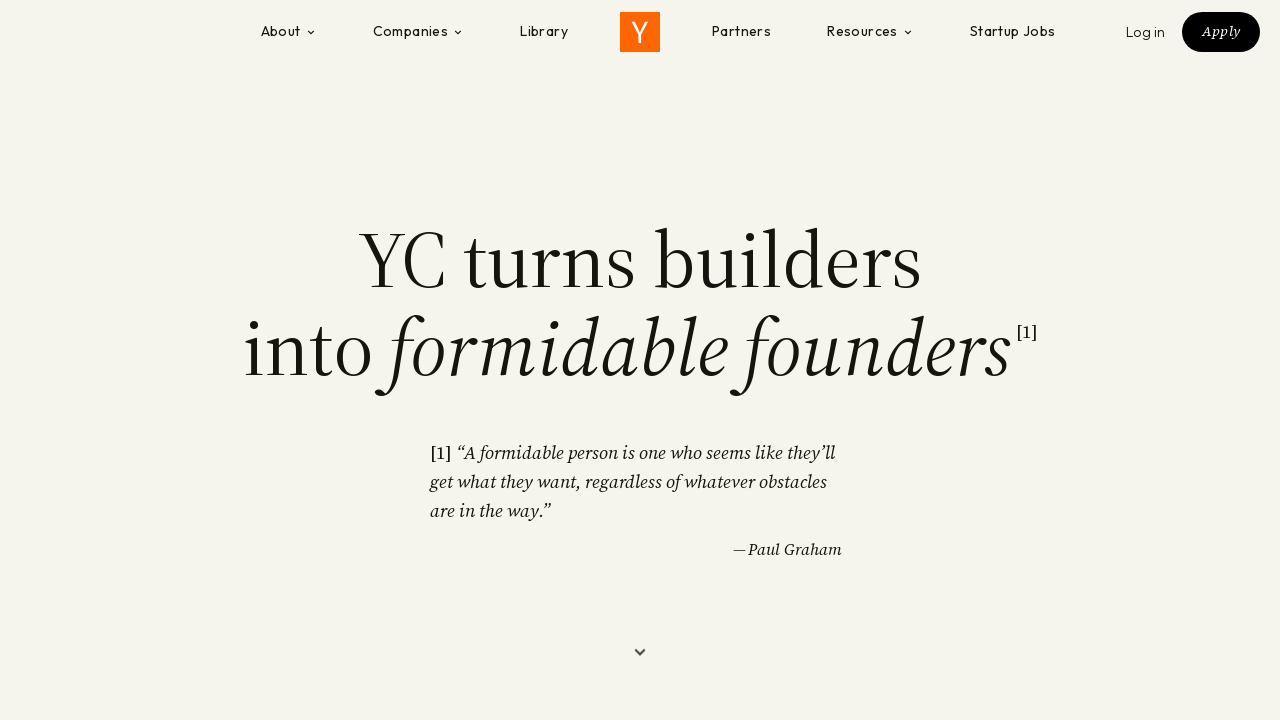

Navigated to Y Combinator website
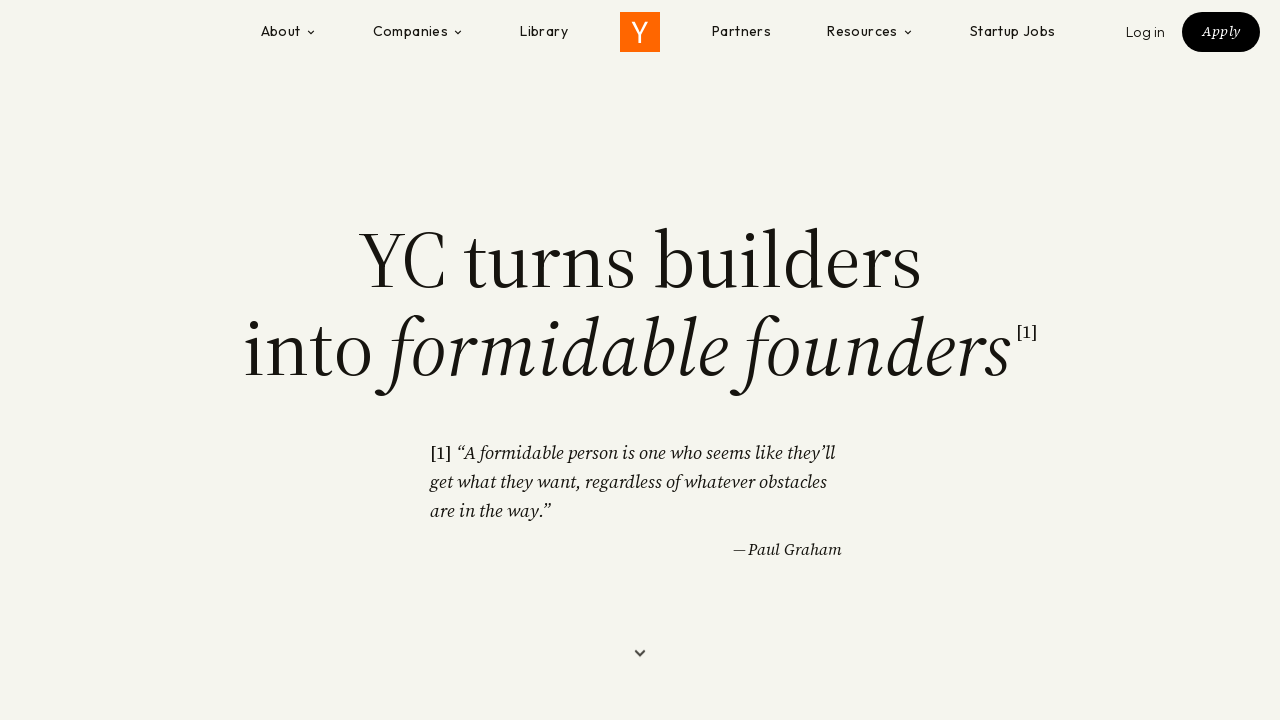

Verified page title is 'Y Combinator'
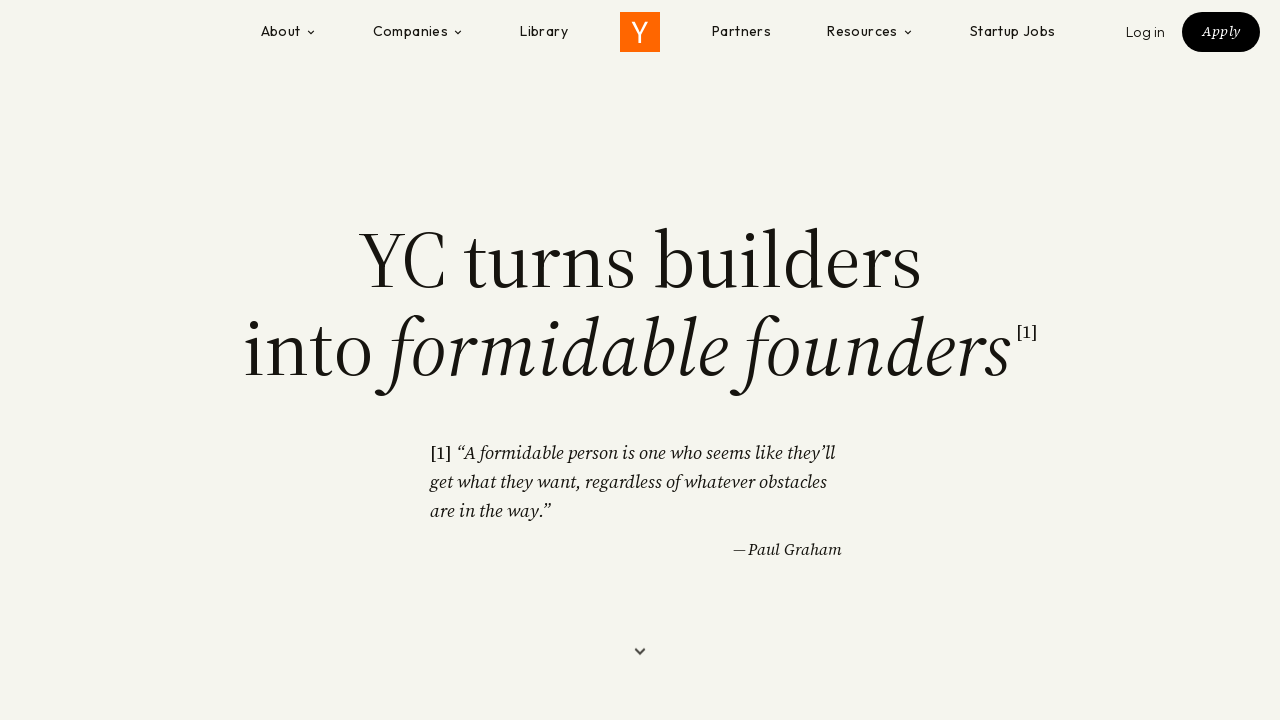

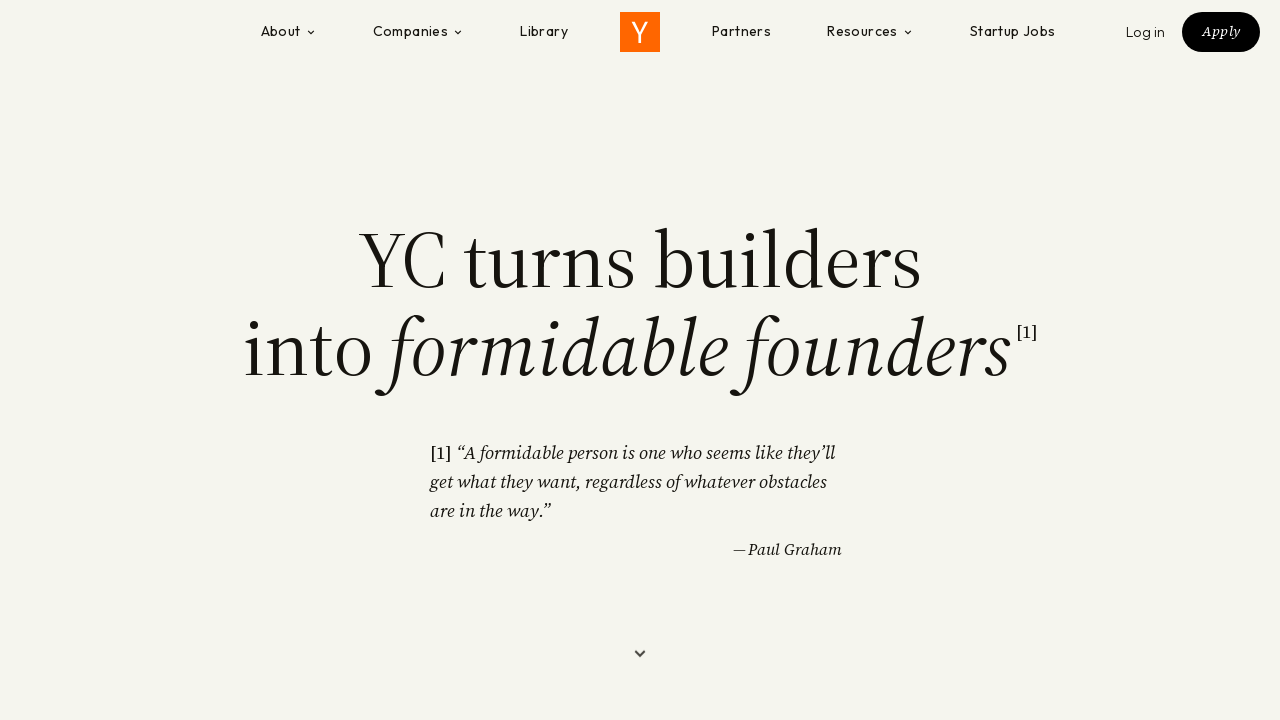